Tests adding todo items to the list by filling the input field and pressing Enter, verifying items appear correctly

Starting URL: https://demo.playwright.dev/todomvc

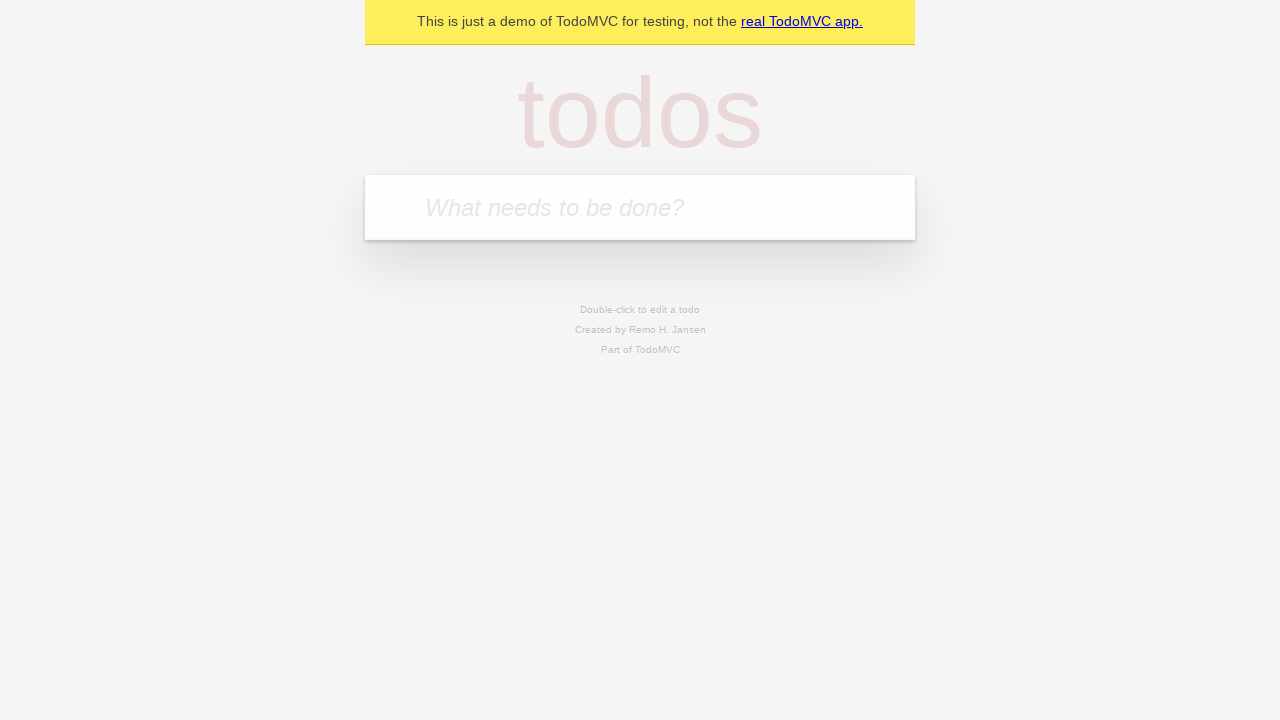

Filled input field with first todo item 'buy some cheese' on internal:attr=[placeholder="What needs to be done?"i]
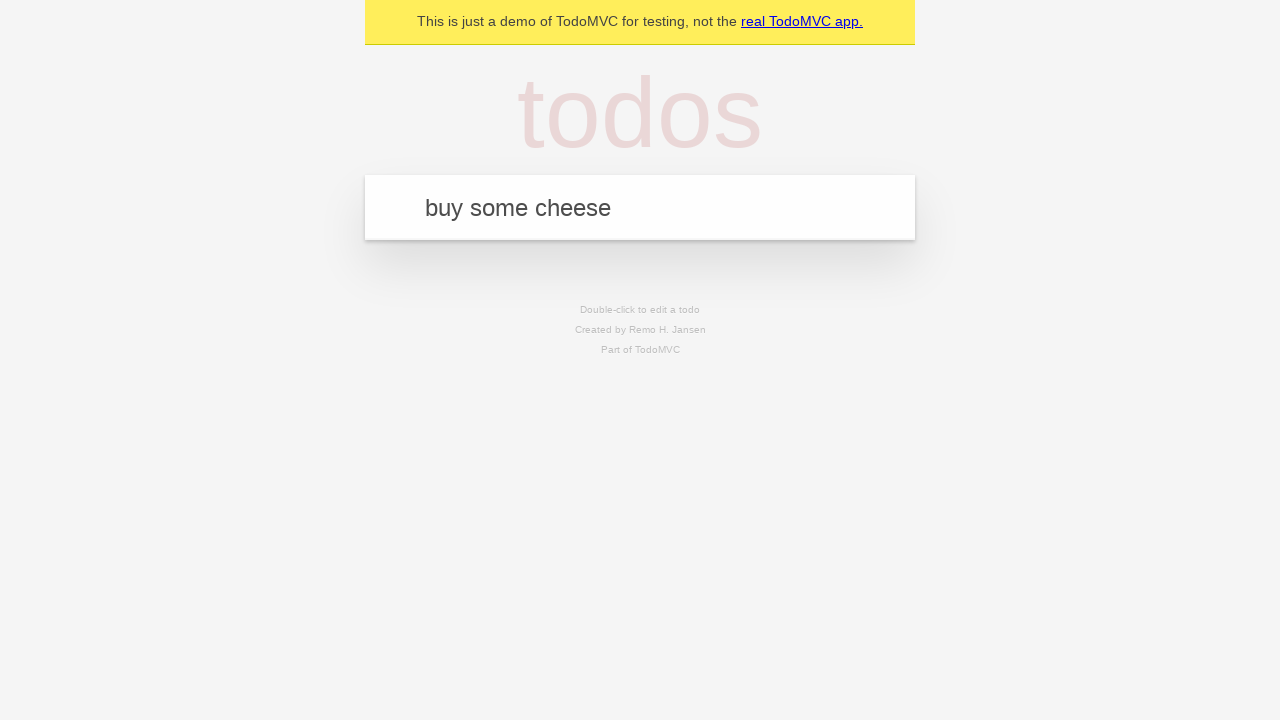

Pressed Enter to submit first todo item on internal:attr=[placeholder="What needs to be done?"i]
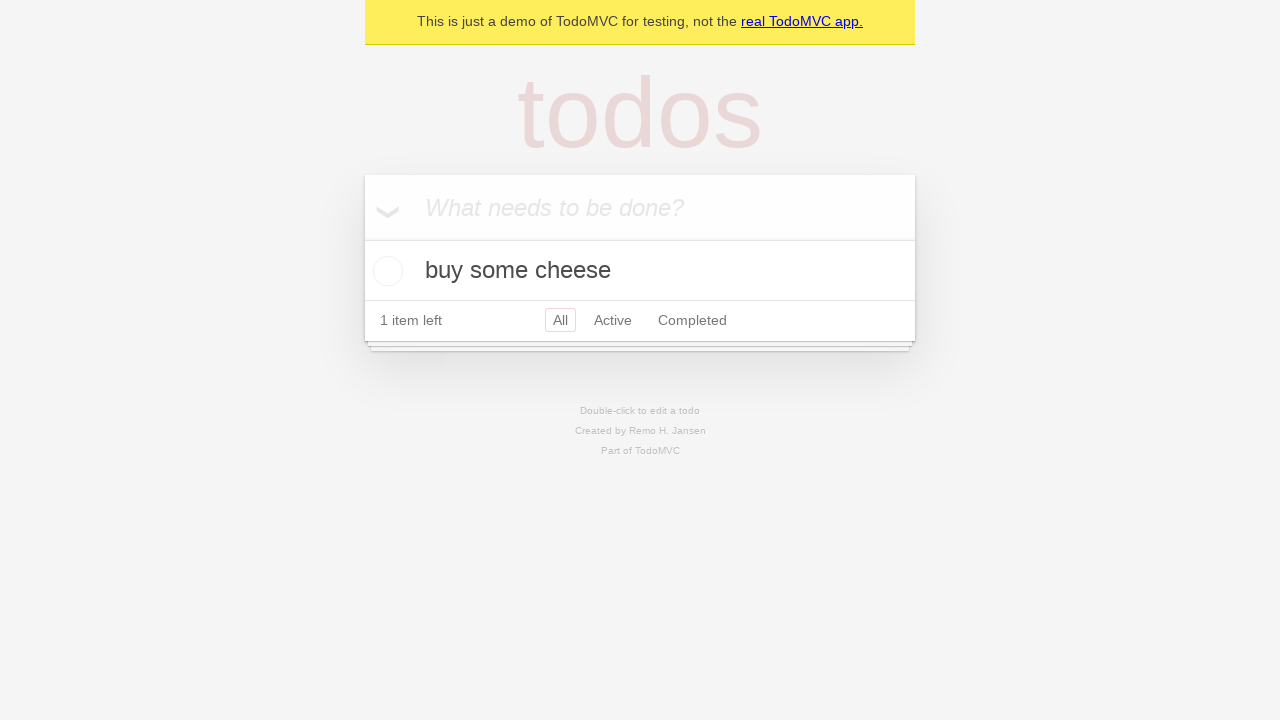

First todo item appeared in the list
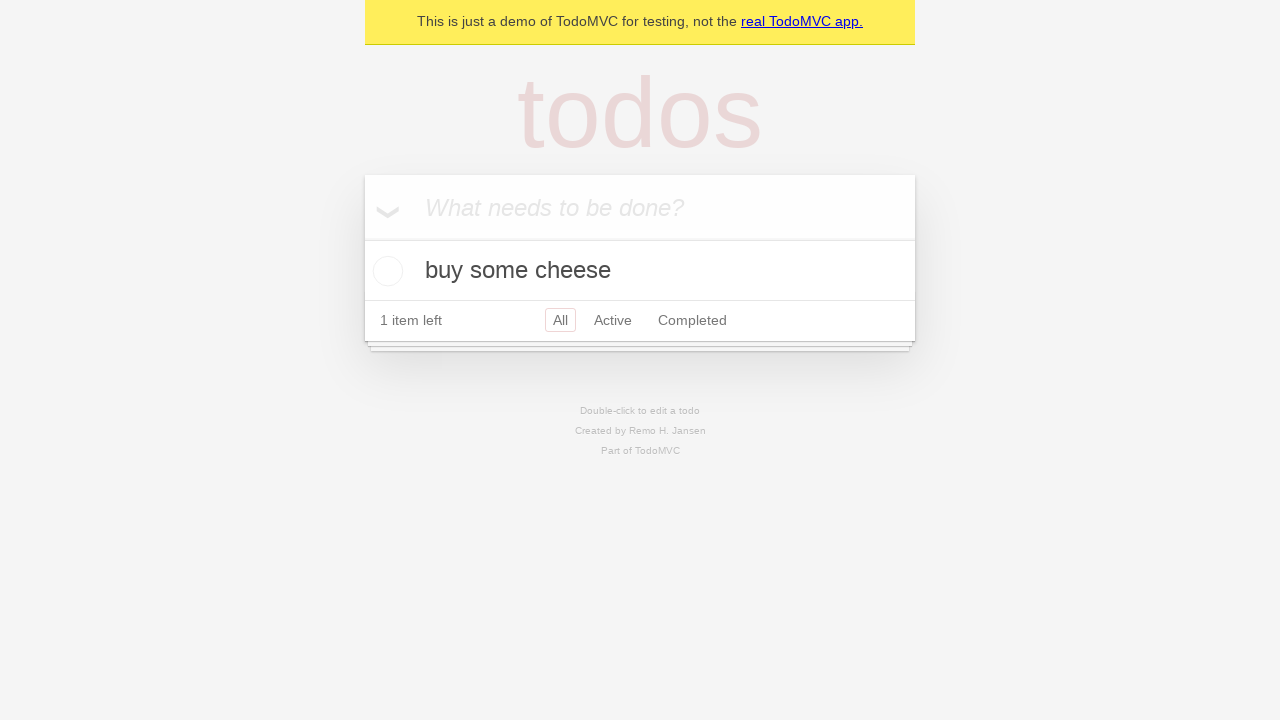

Filled input field with second todo item 'feed the cat' on internal:attr=[placeholder="What needs to be done?"i]
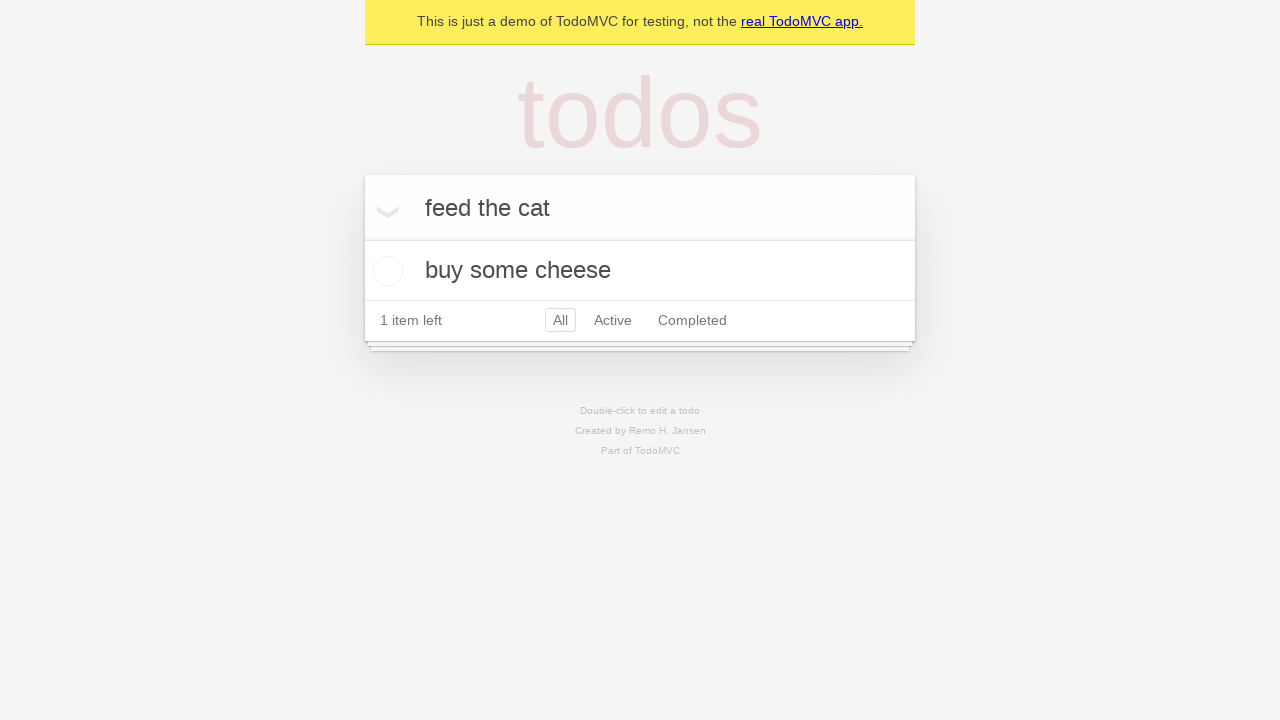

Pressed Enter to submit second todo item on internal:attr=[placeholder="What needs to be done?"i]
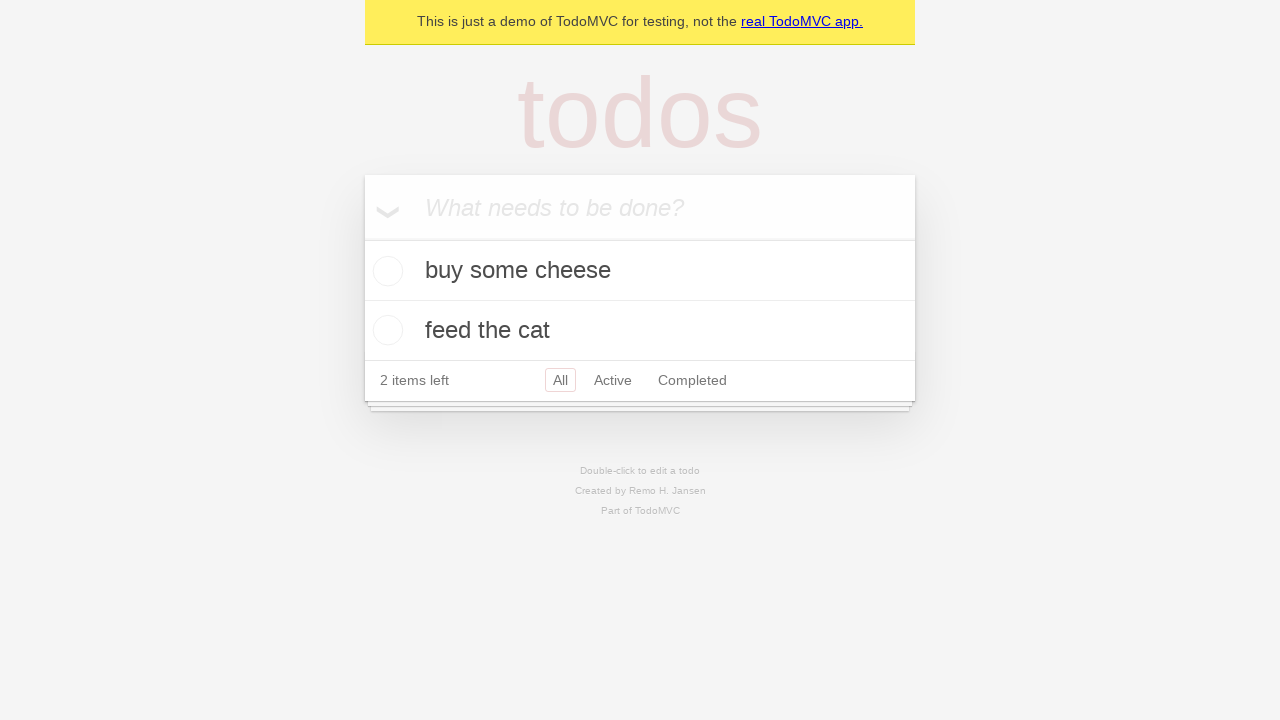

Second todo item appeared in the list
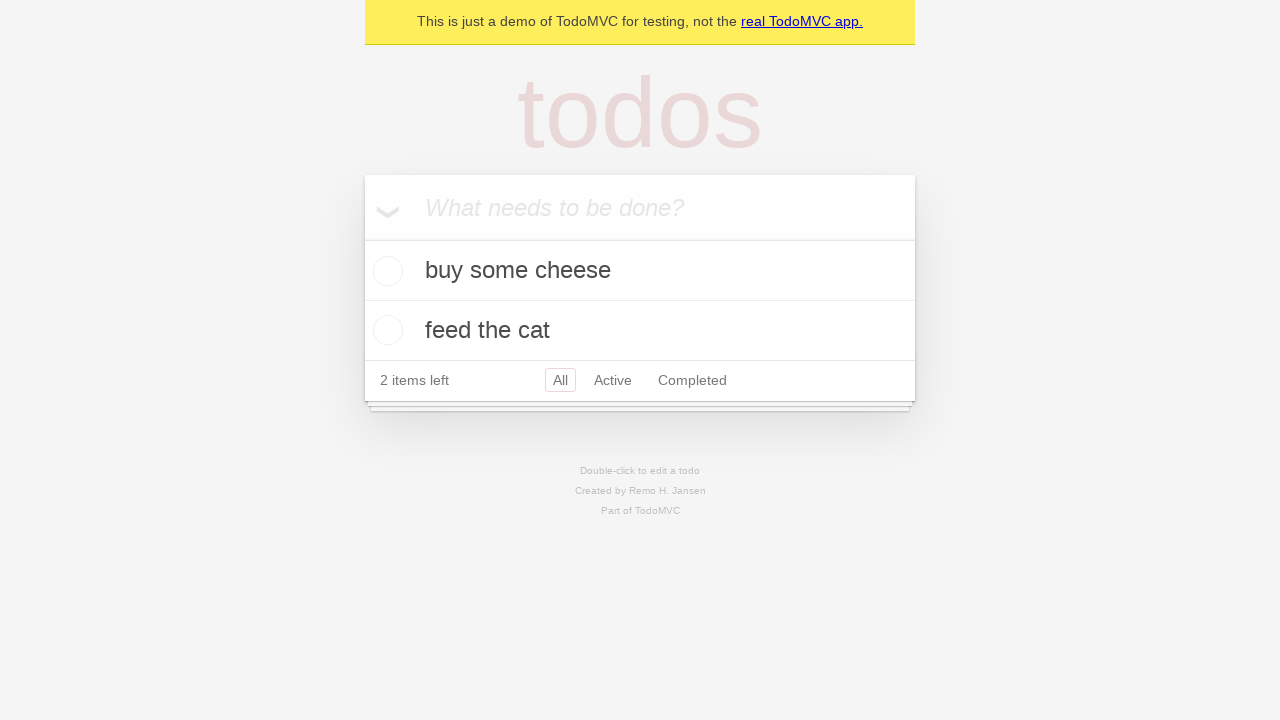

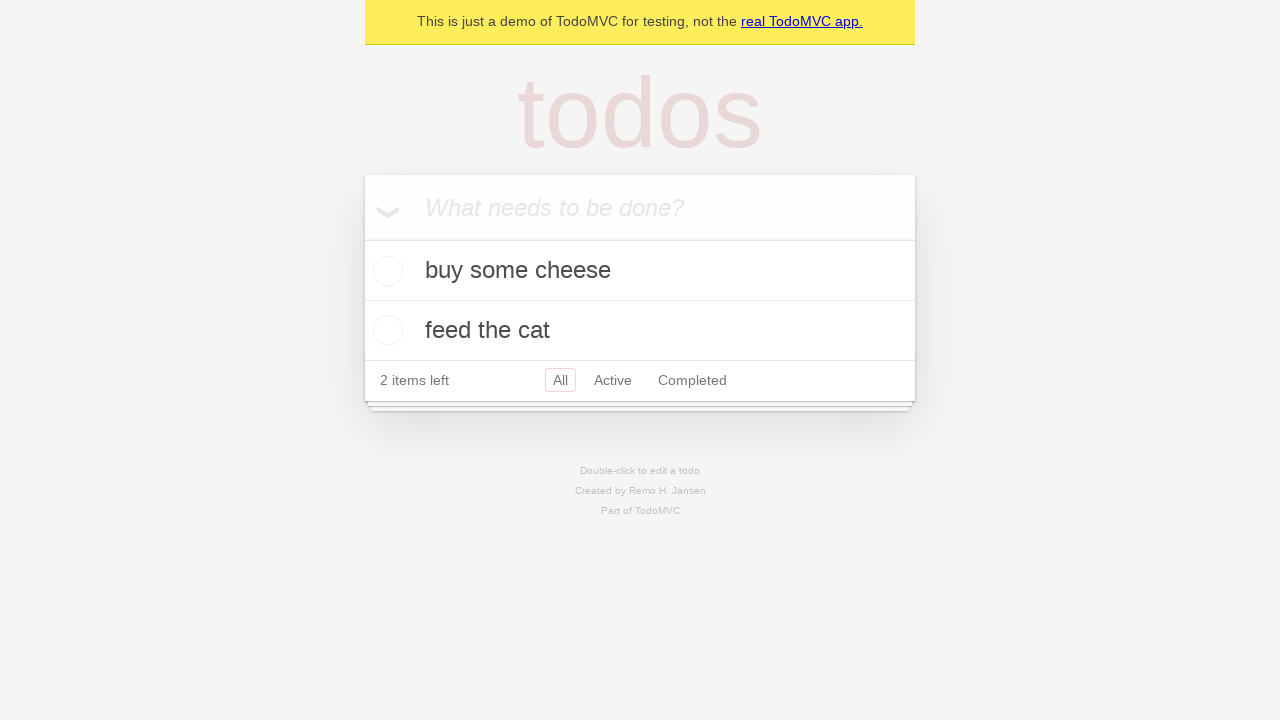